Tests McDonald's website navigation by clicking on the menu button and then the order now button

Starting URL: https://www.mcdonalds.com/us/en-us.html

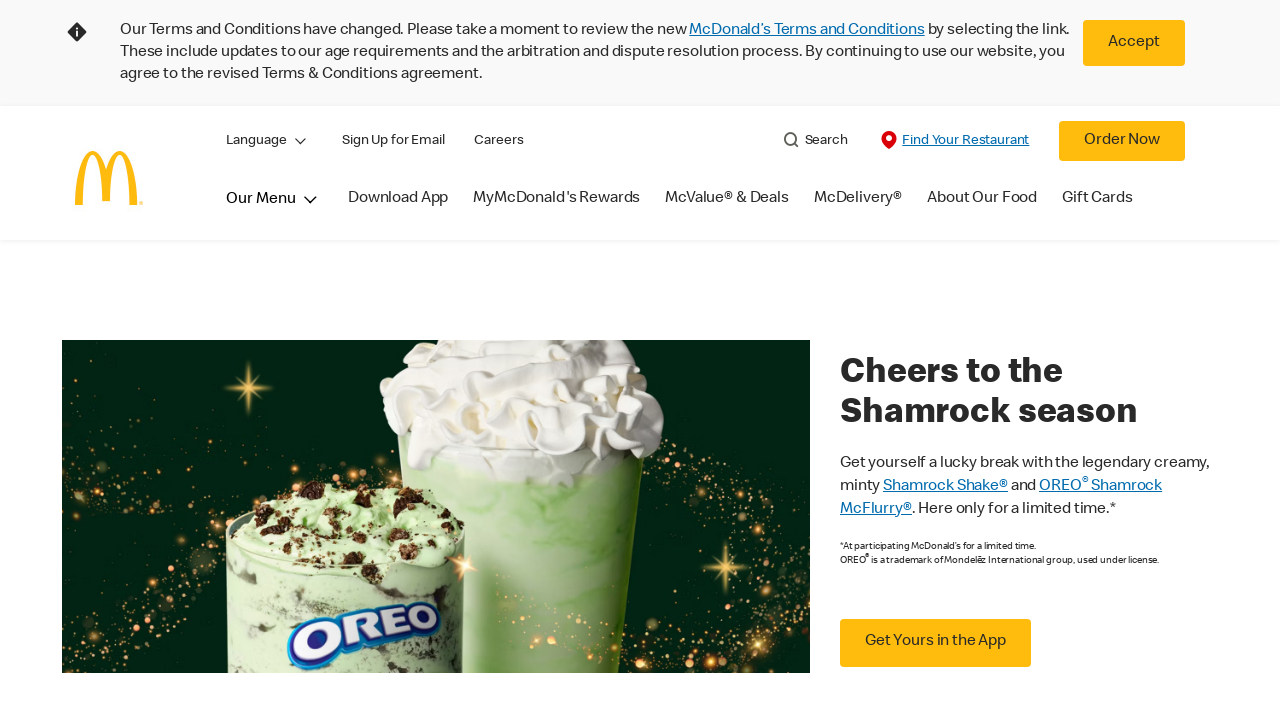

Clicked the menu button to expand menu options at (272, 214) on button[aria-controls='ourMenuSubItemsList_desktop']
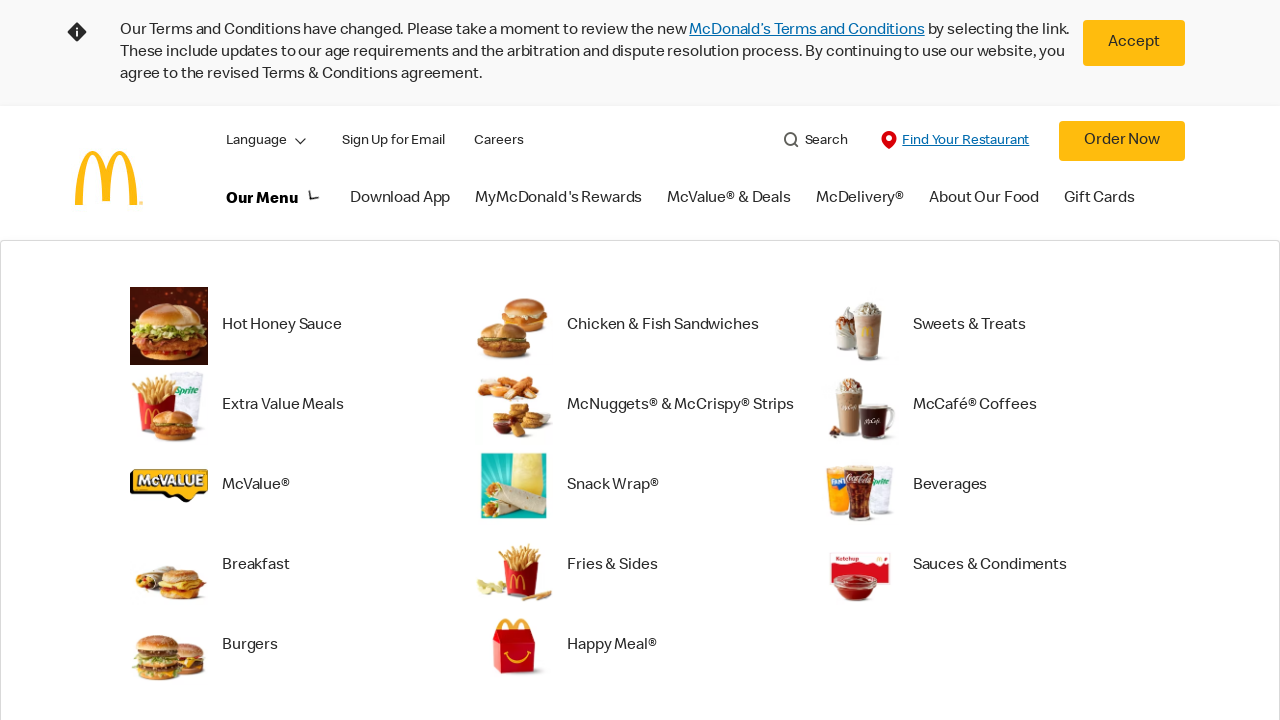

Clicked the order now button to proceed with ordering at (1122, 141) on a#button-ordernow
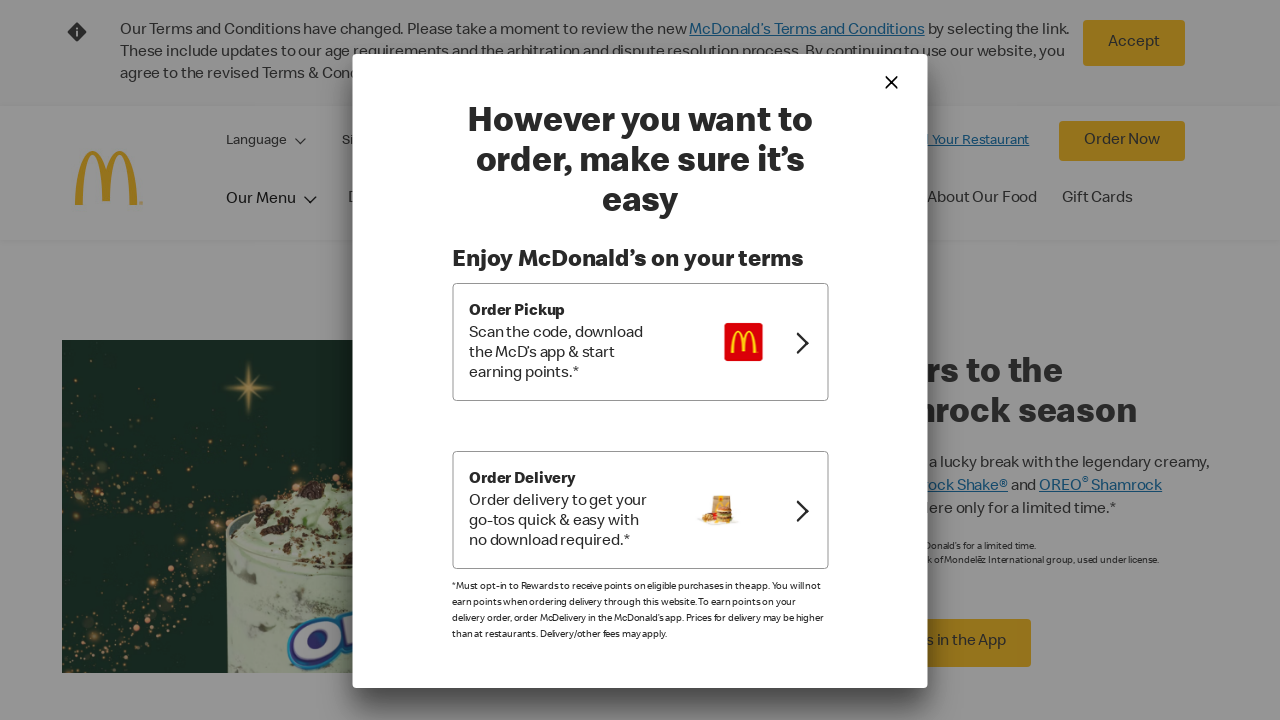

Waited for page navigation to complete and network to idle
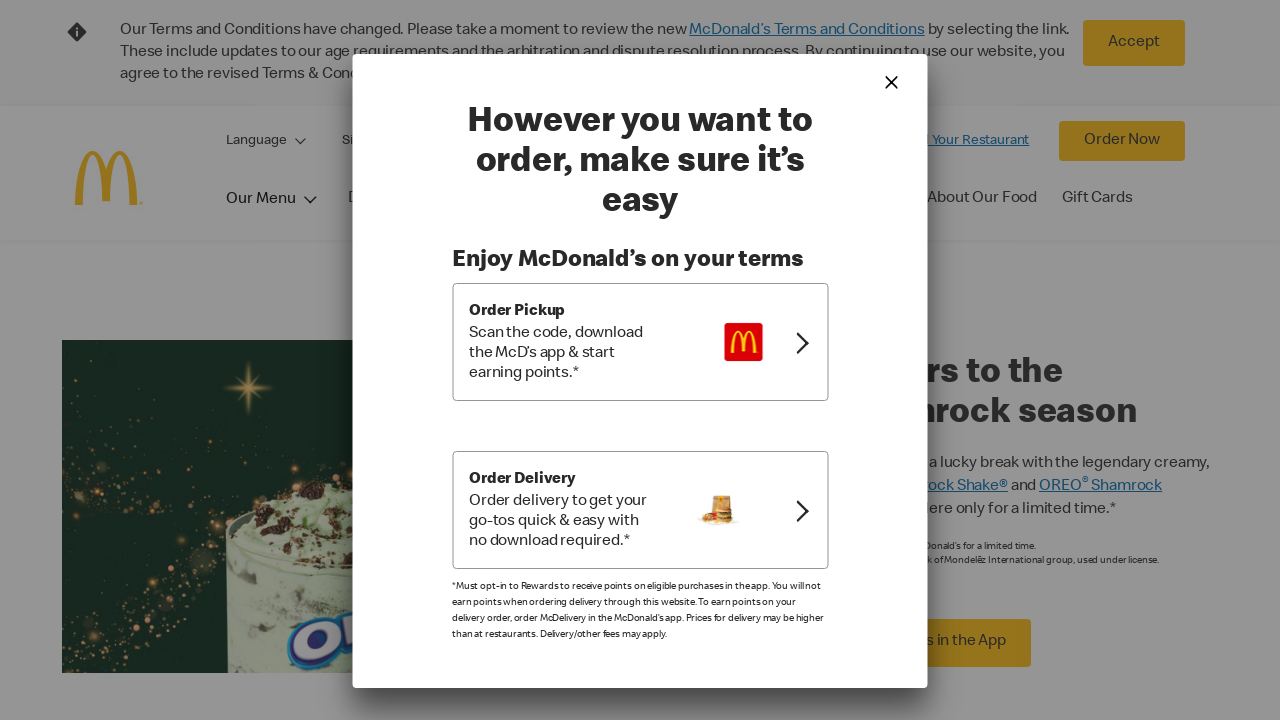

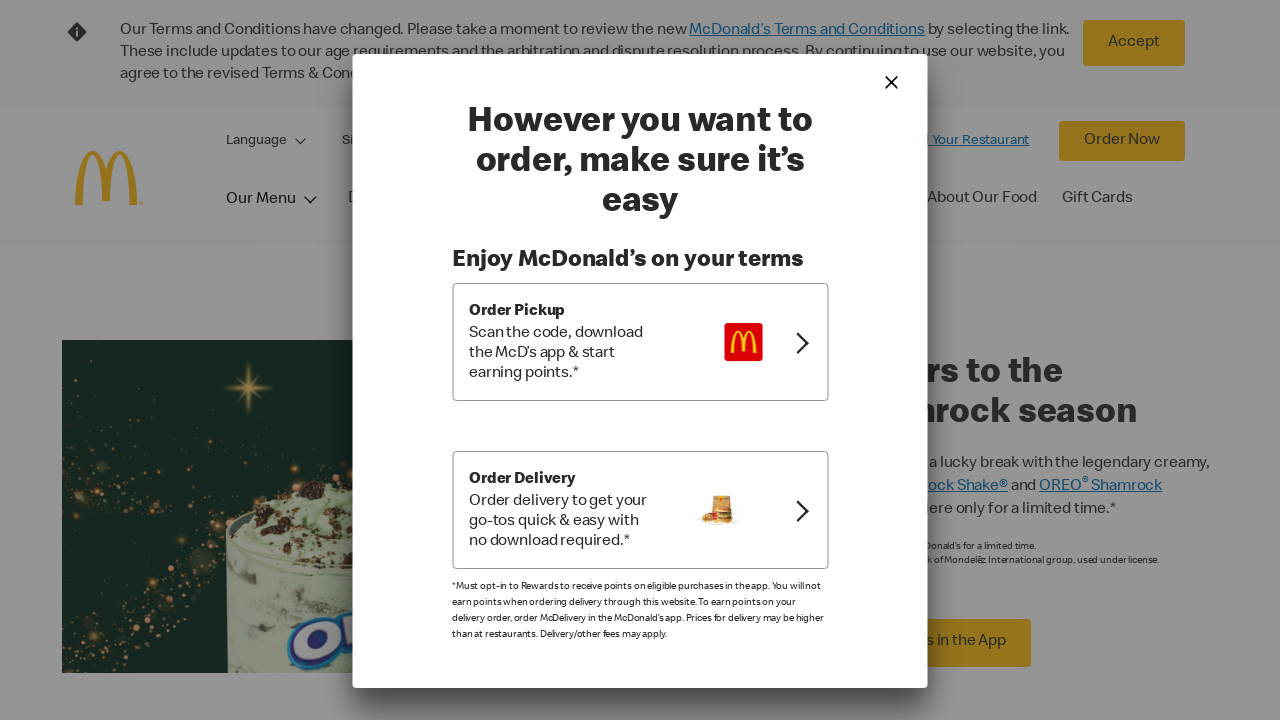